Tests the confirm button by accepting the confirm dialog and verifying the result message, then dismissing another confirm dialog and verifying the cancel message

Starting URL: https://demoqa.com/alerts

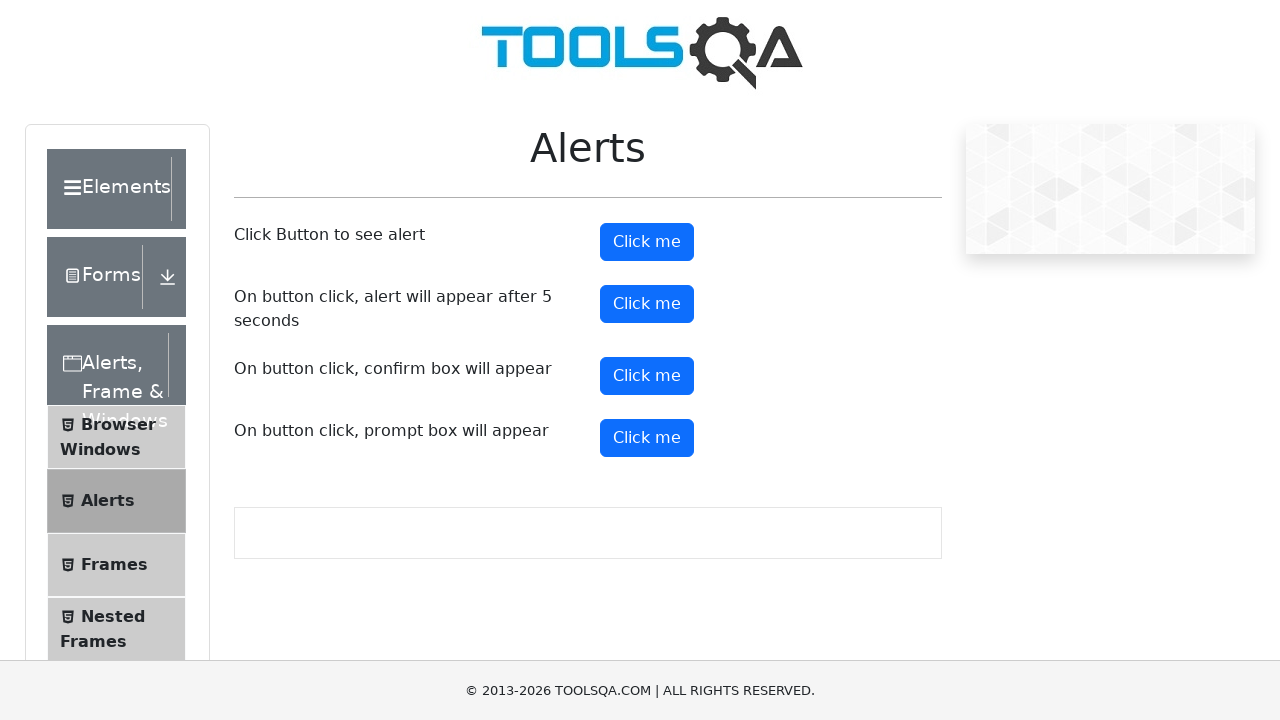

Navigated to https://demoqa.com/alerts
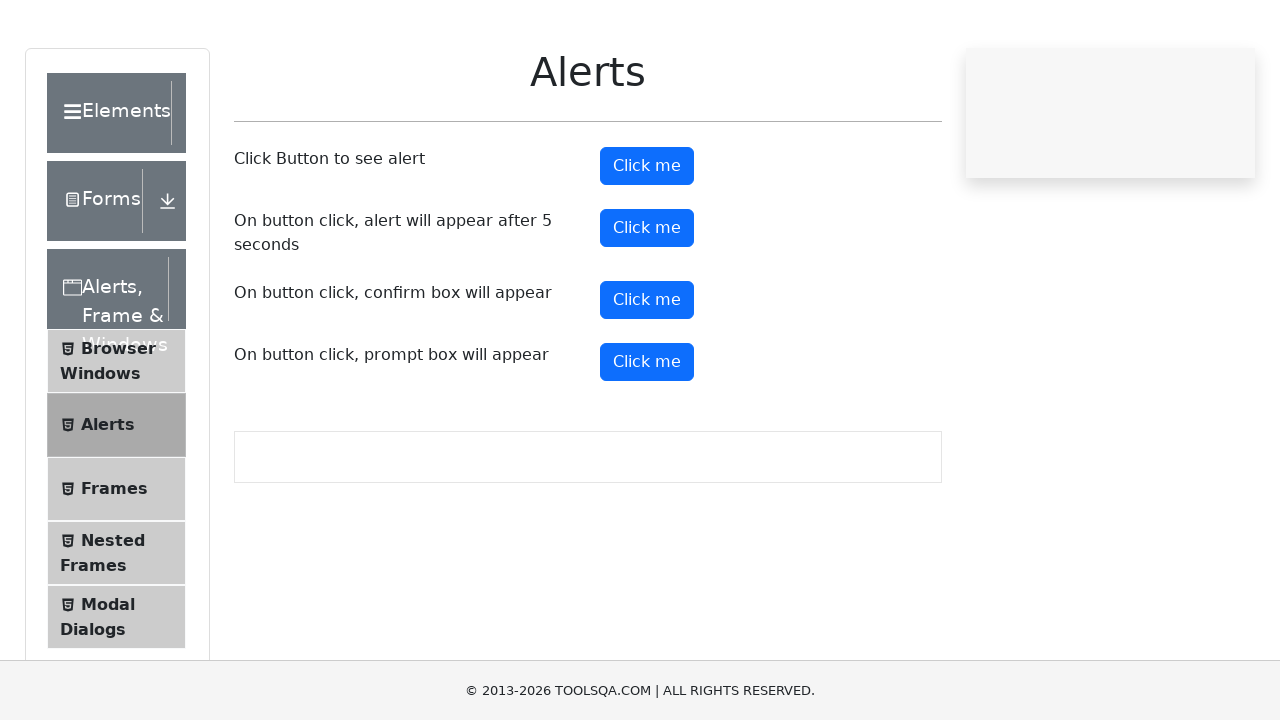

Set up dialog handler to accept the first confirm dialog
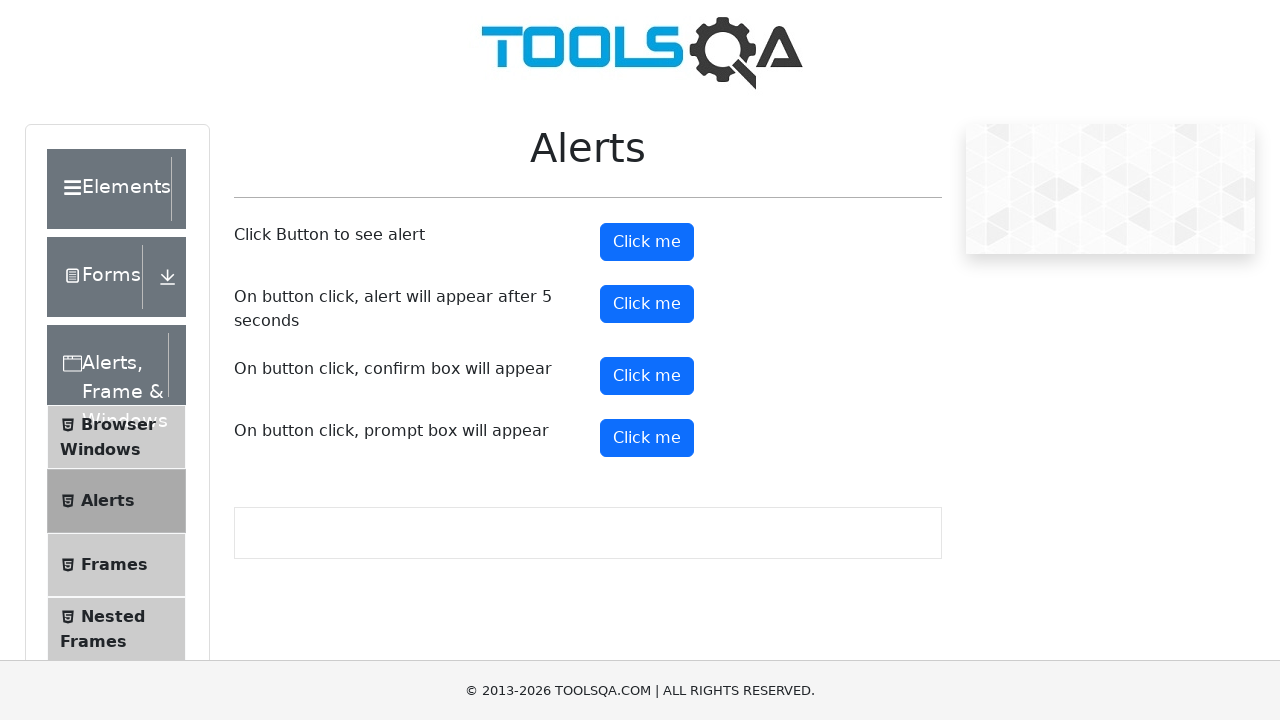

Clicked the confirm button to trigger the first dialog at (647, 376) on #confirmButton
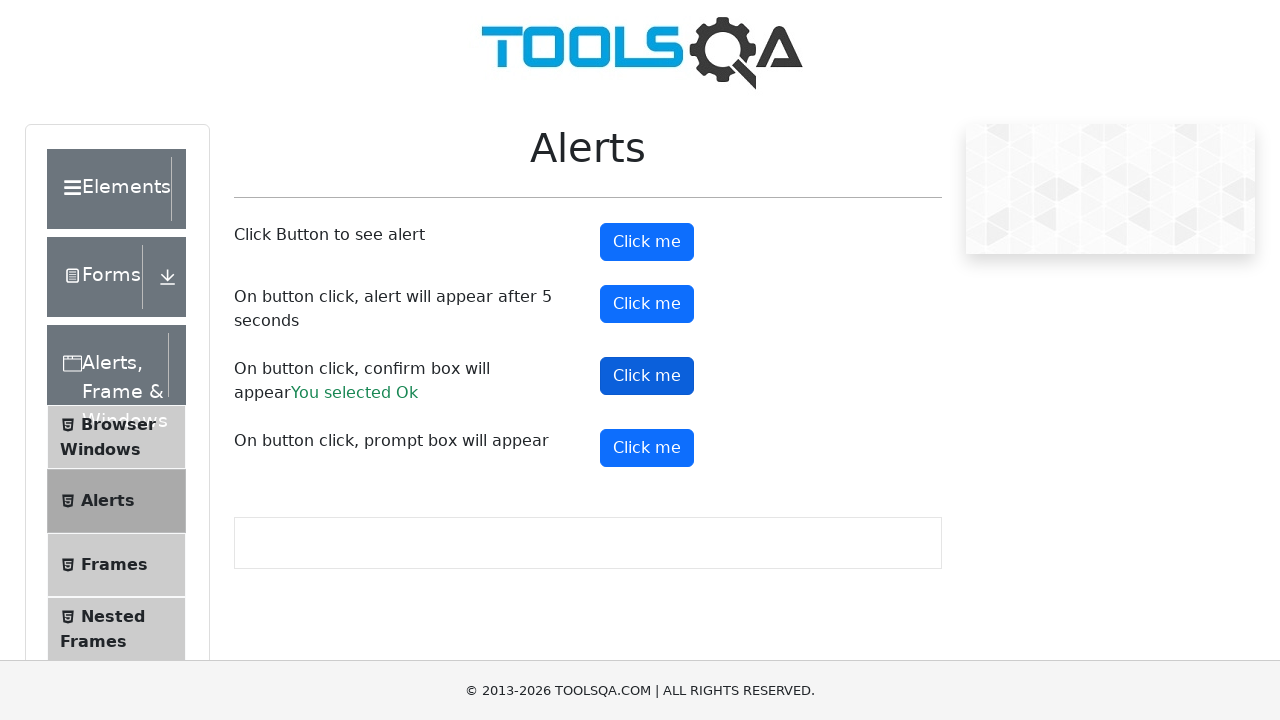

Confirmed that the accept result message is displayed
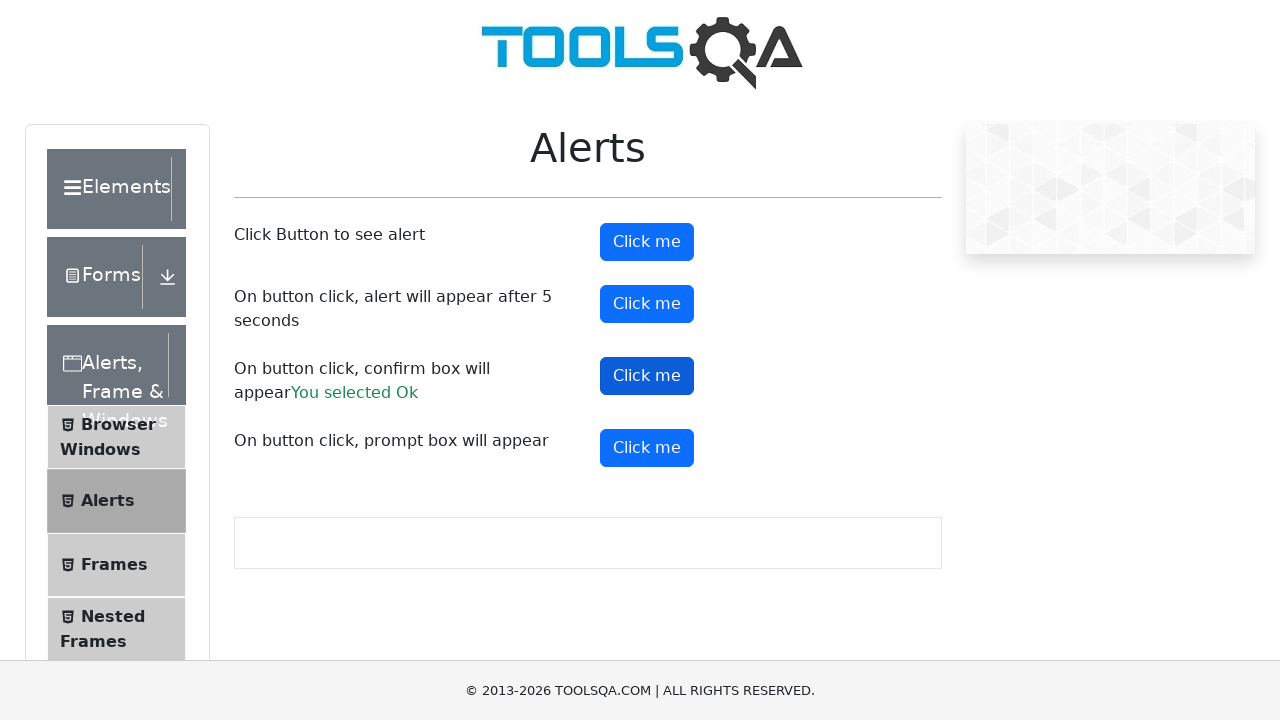

Set up dialog handler to dismiss the second confirm dialog
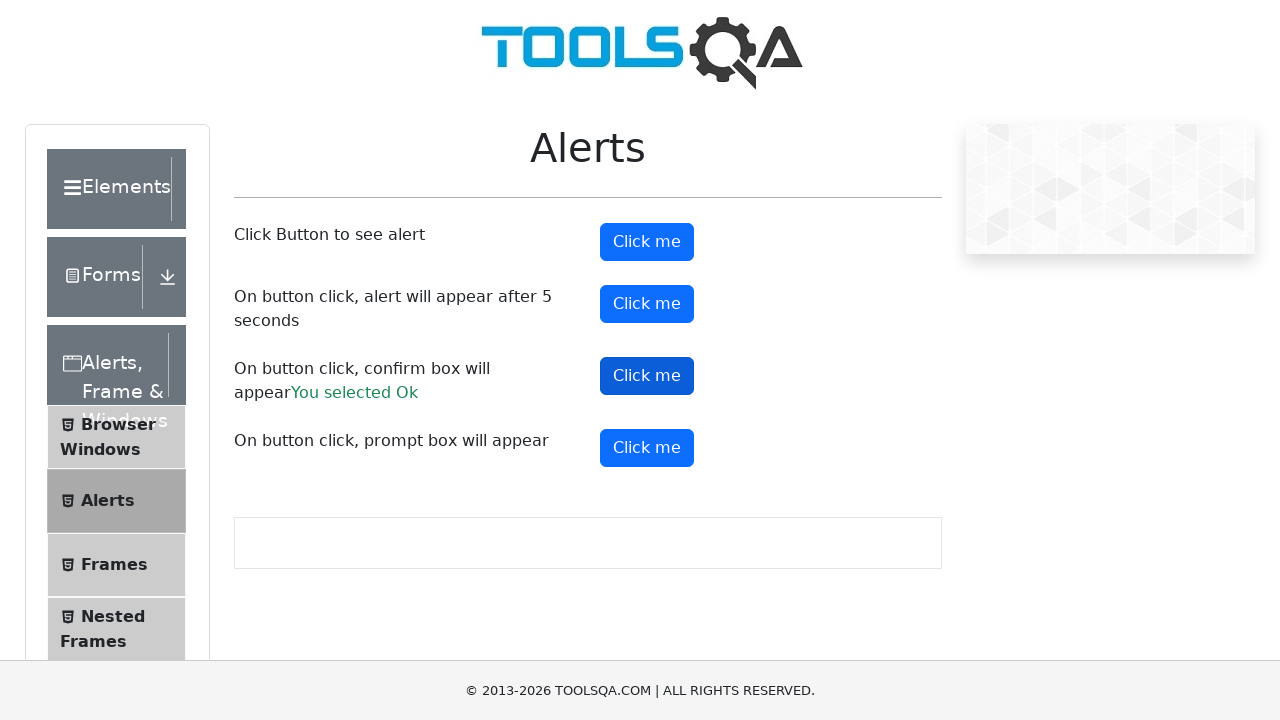

Clicked the confirm button to trigger the second dialog at (647, 376) on #confirmButton
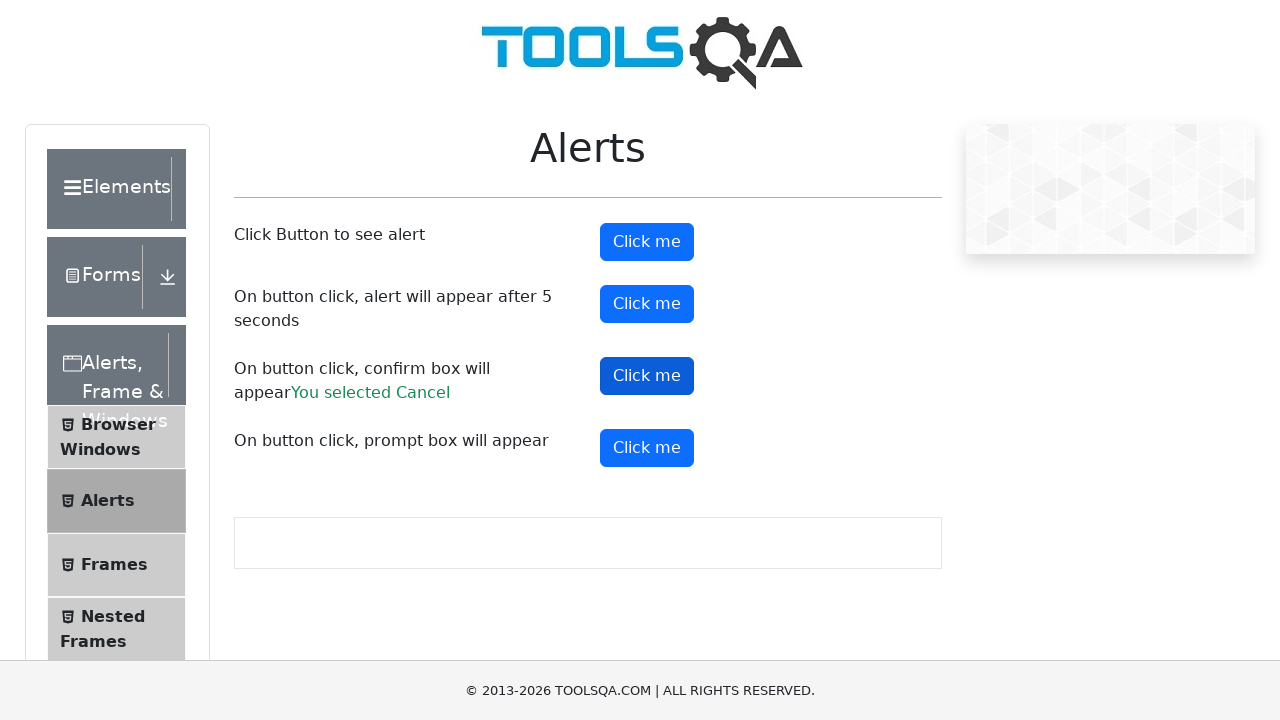

Confirmed that the cancel result message is displayed after dismissing the dialog
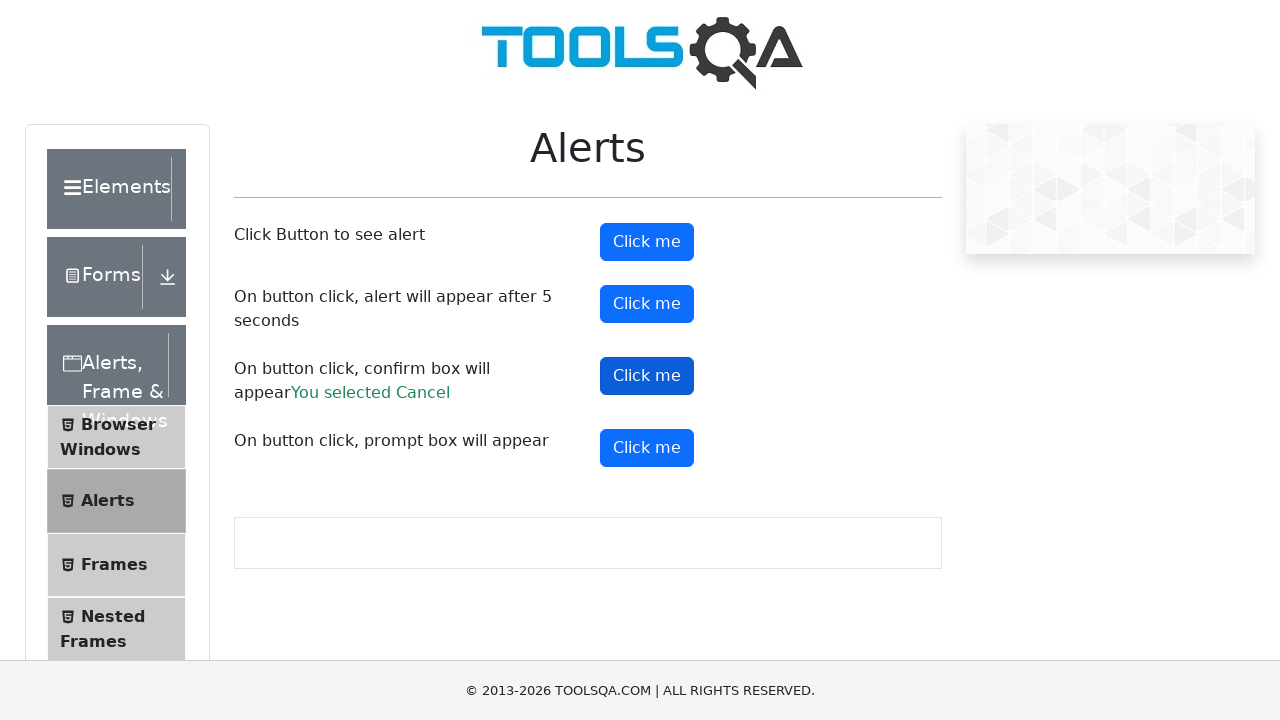

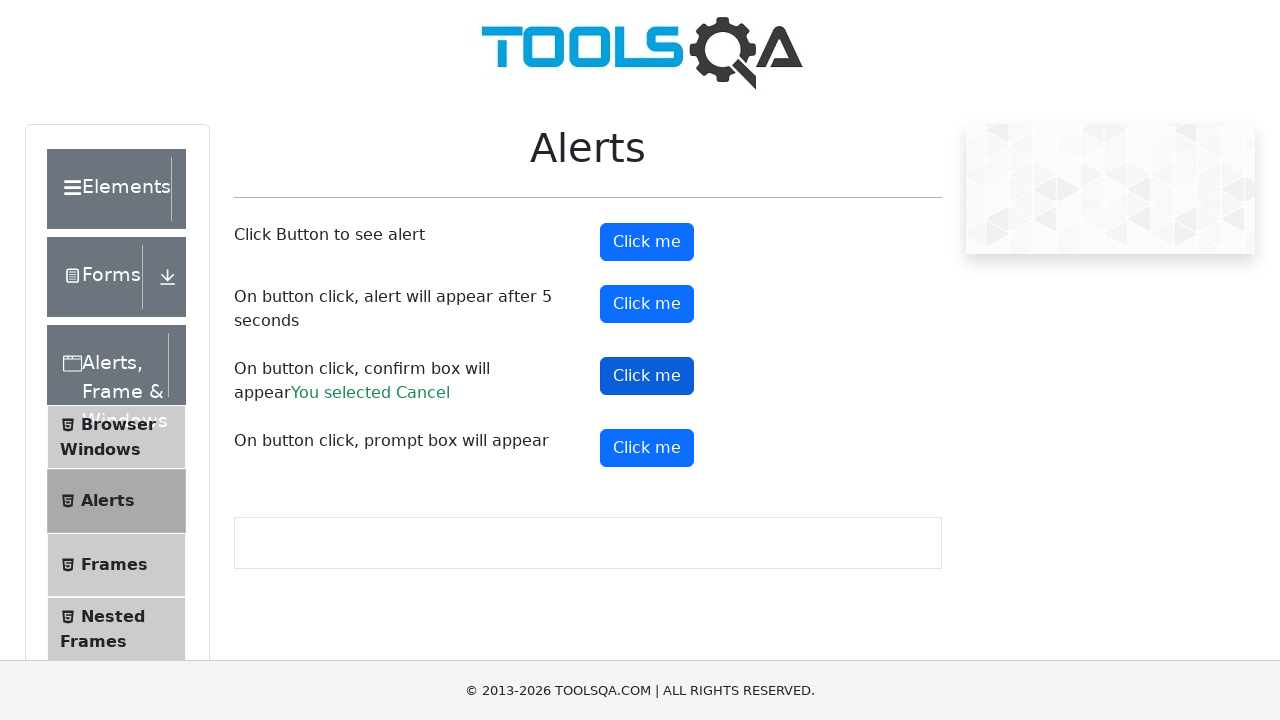